Tests number input functionality by entering a value, clearing it, and entering a new value

Starting URL: http://the-internet.herokuapp.com/inputs

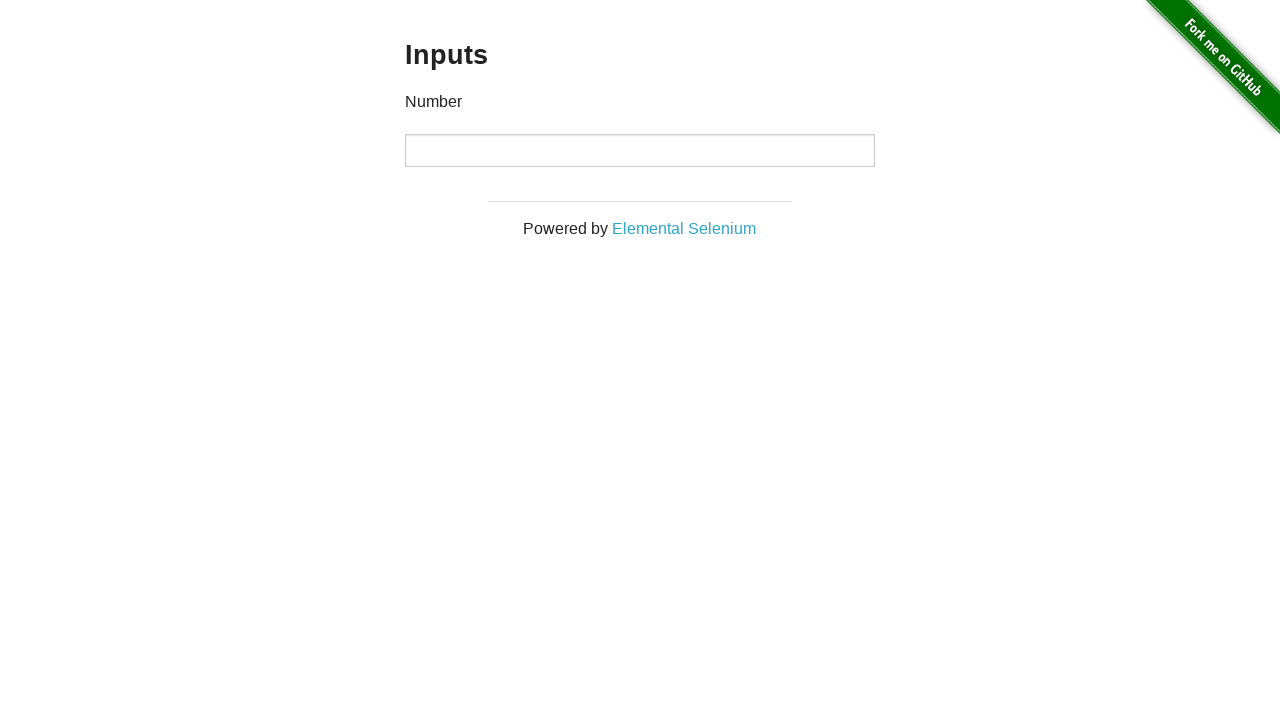

Entered first number '1234' into number input field on input[type='number']
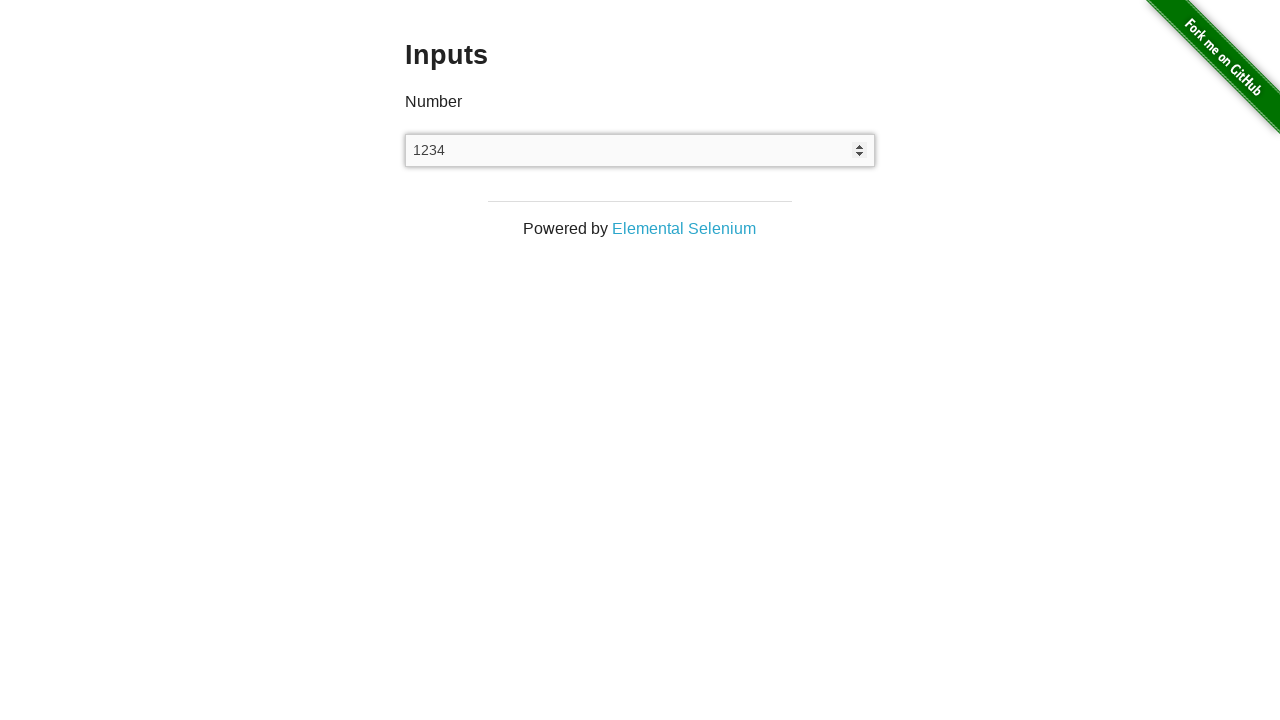

Cleared the number input field on input[type='number']
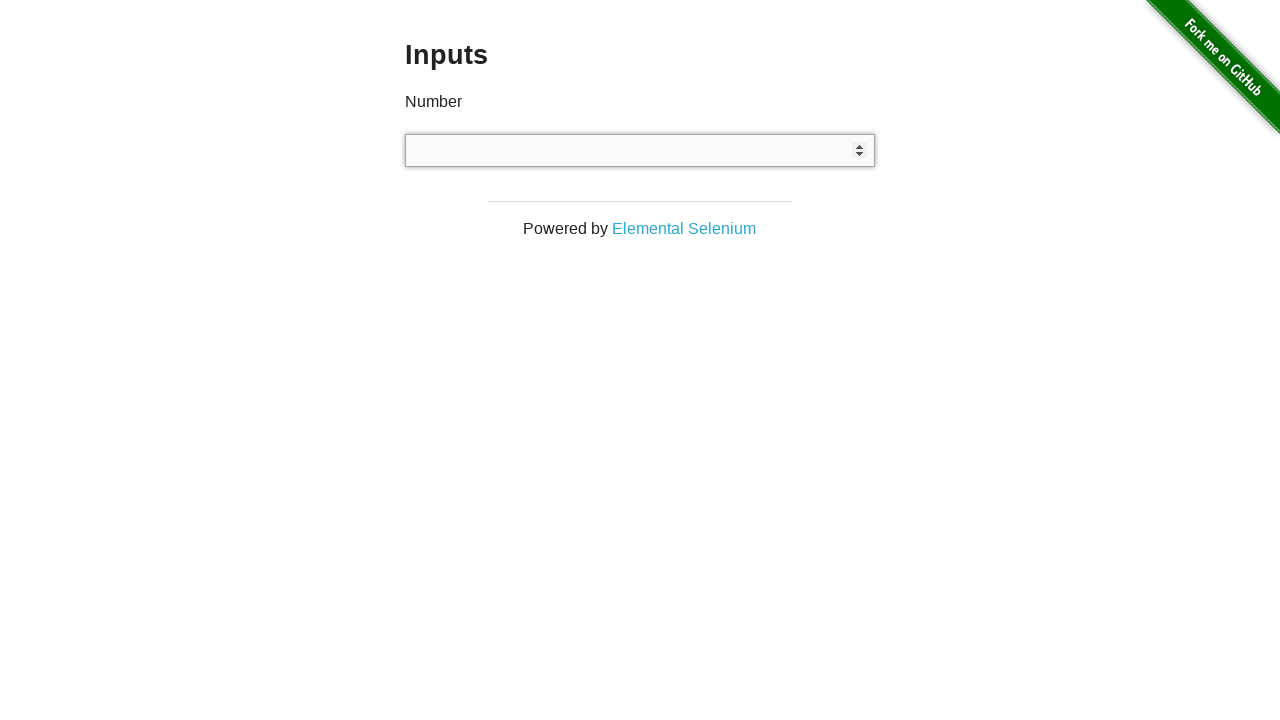

Entered second number '5678' into number input field on input[type='number']
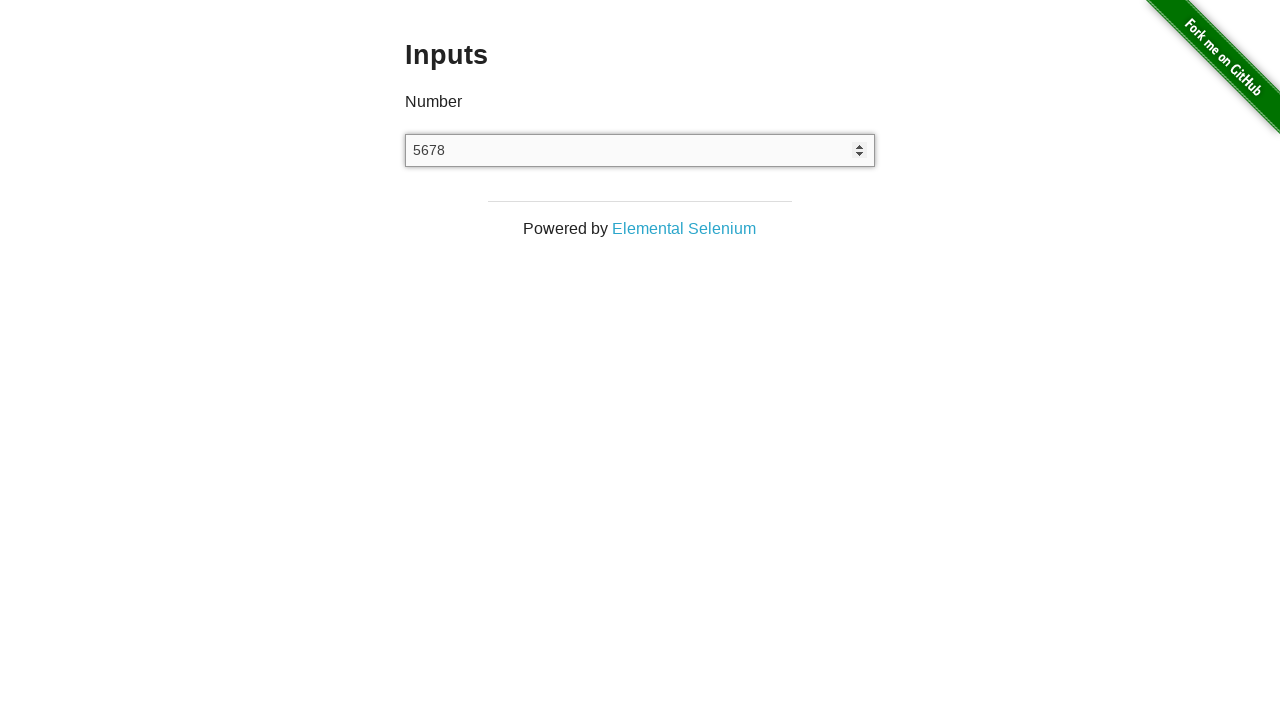

Verified number input field is present
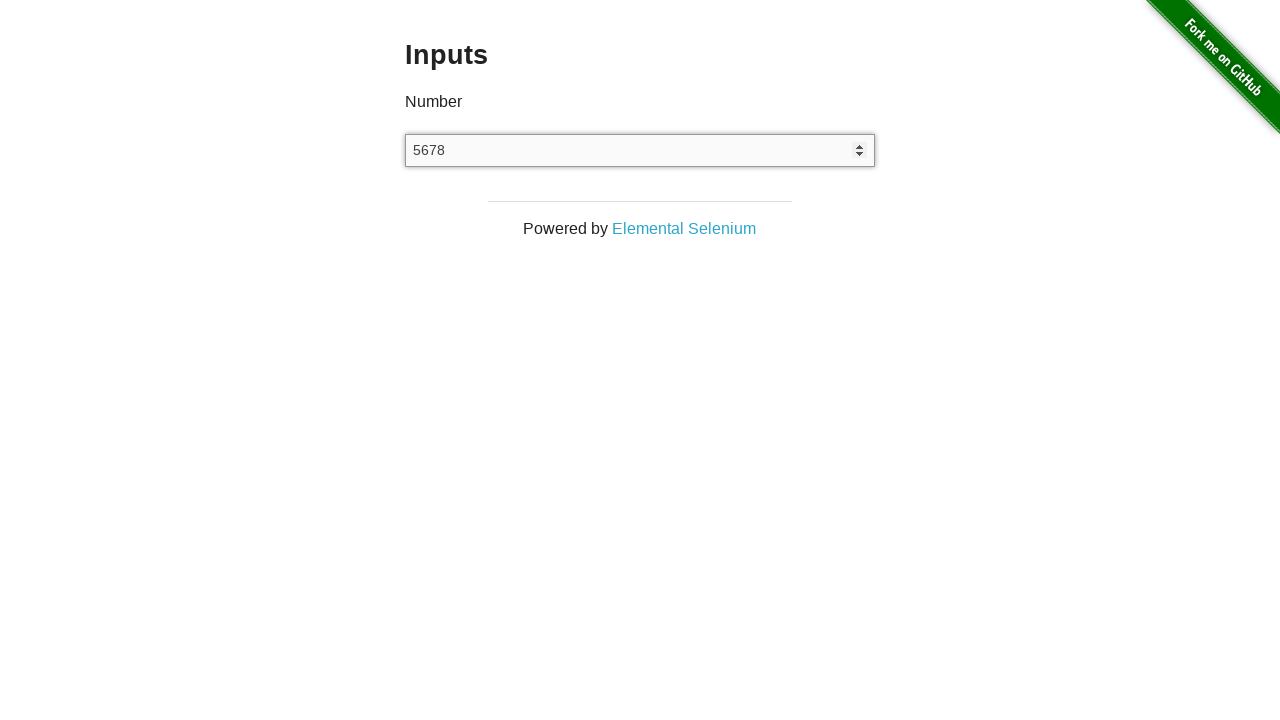

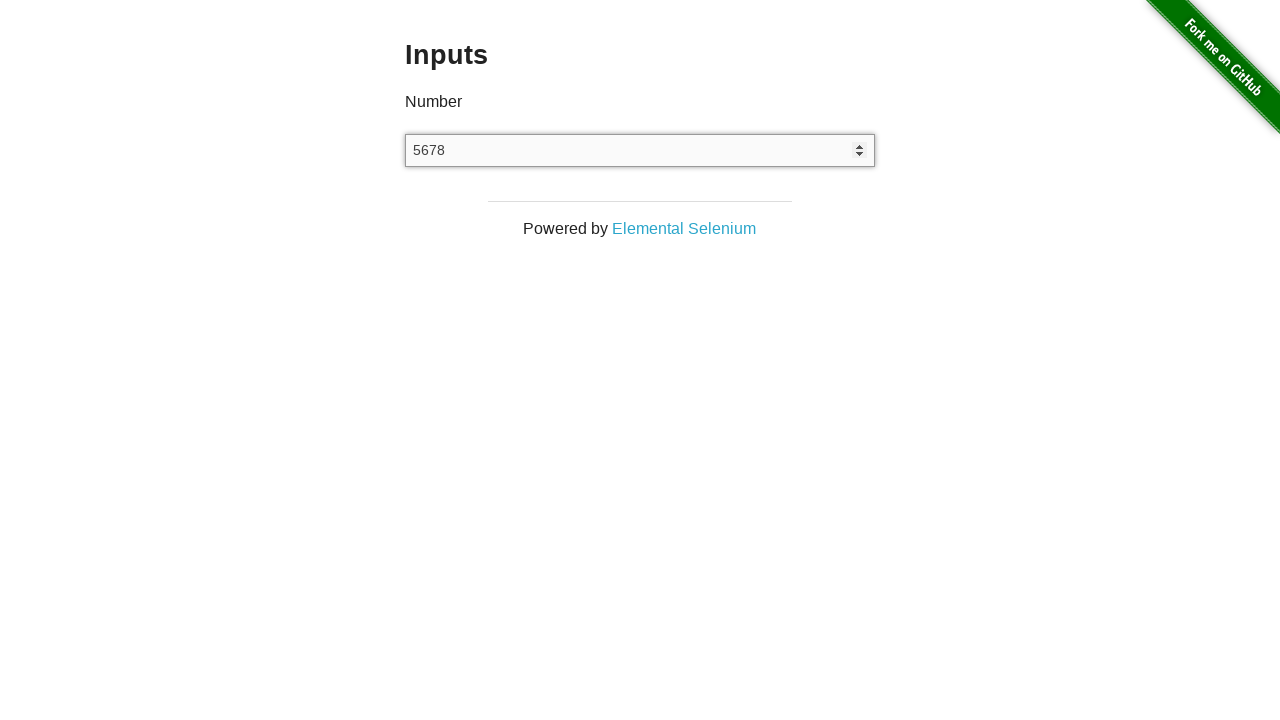